Tests entering text in a JavaScript prompt dialog and verifies the entered text is displayed in the result

Starting URL: http://the-internet.herokuapp.com/javascript_alerts

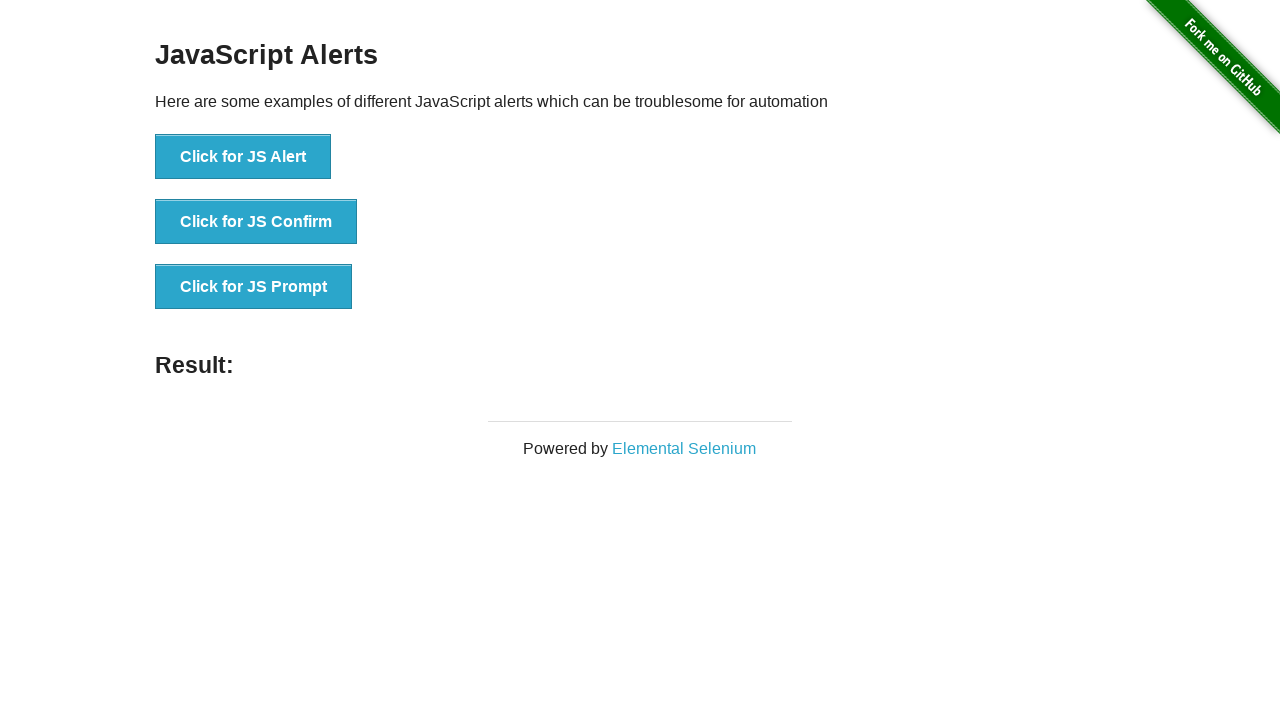

Set up dialog handler to accept prompt with text 'Testing js prompt with selenium'
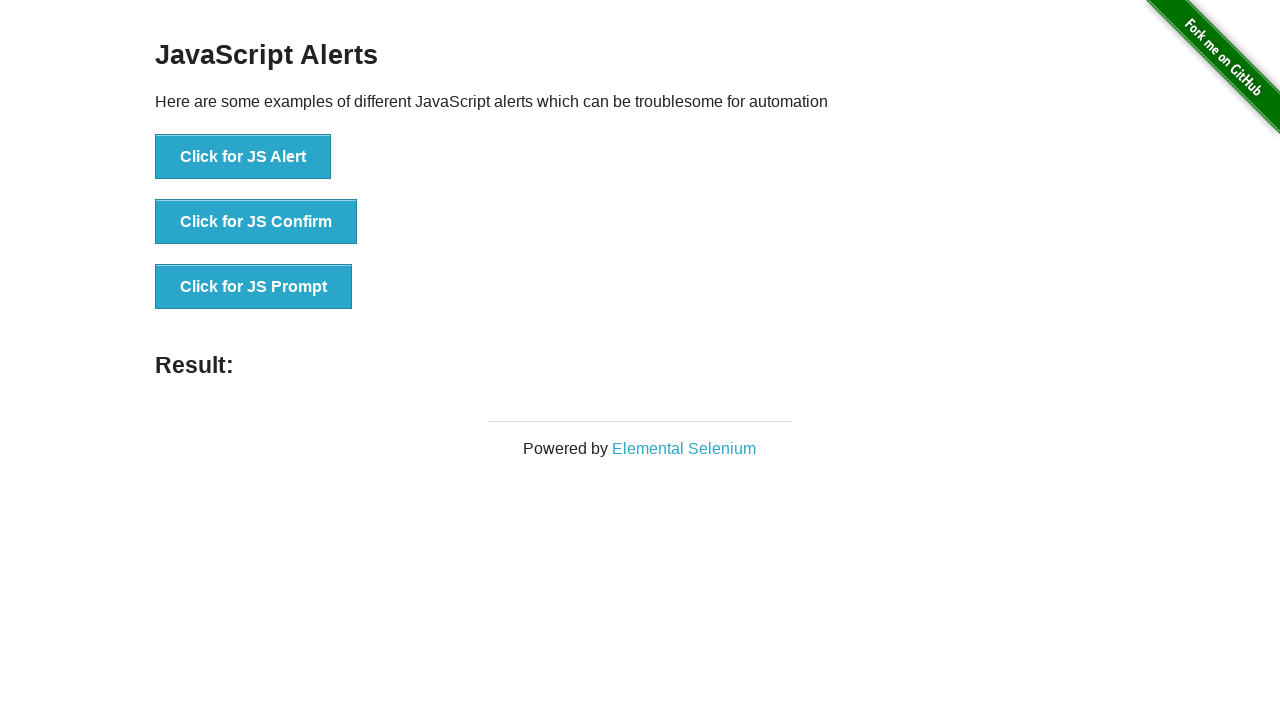

Clicked button to trigger JavaScript prompt dialog at (254, 287) on [onclick='jsPrompt()']
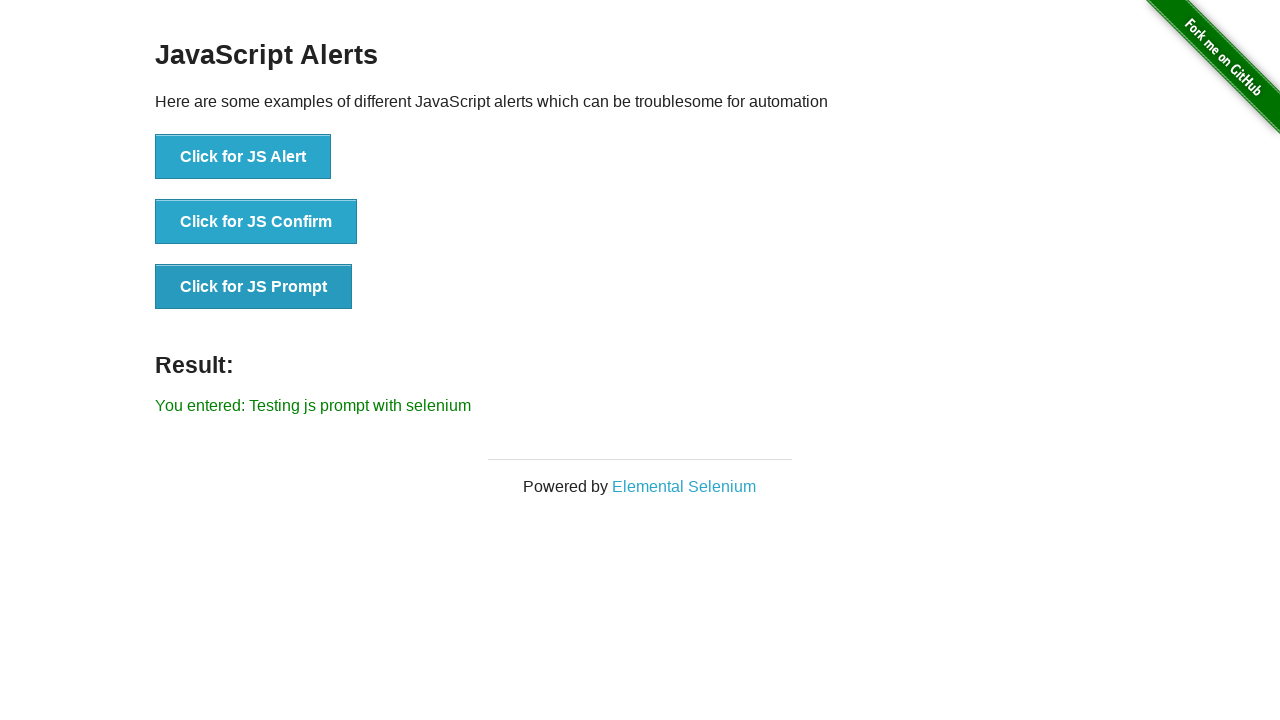

Result element loaded on page
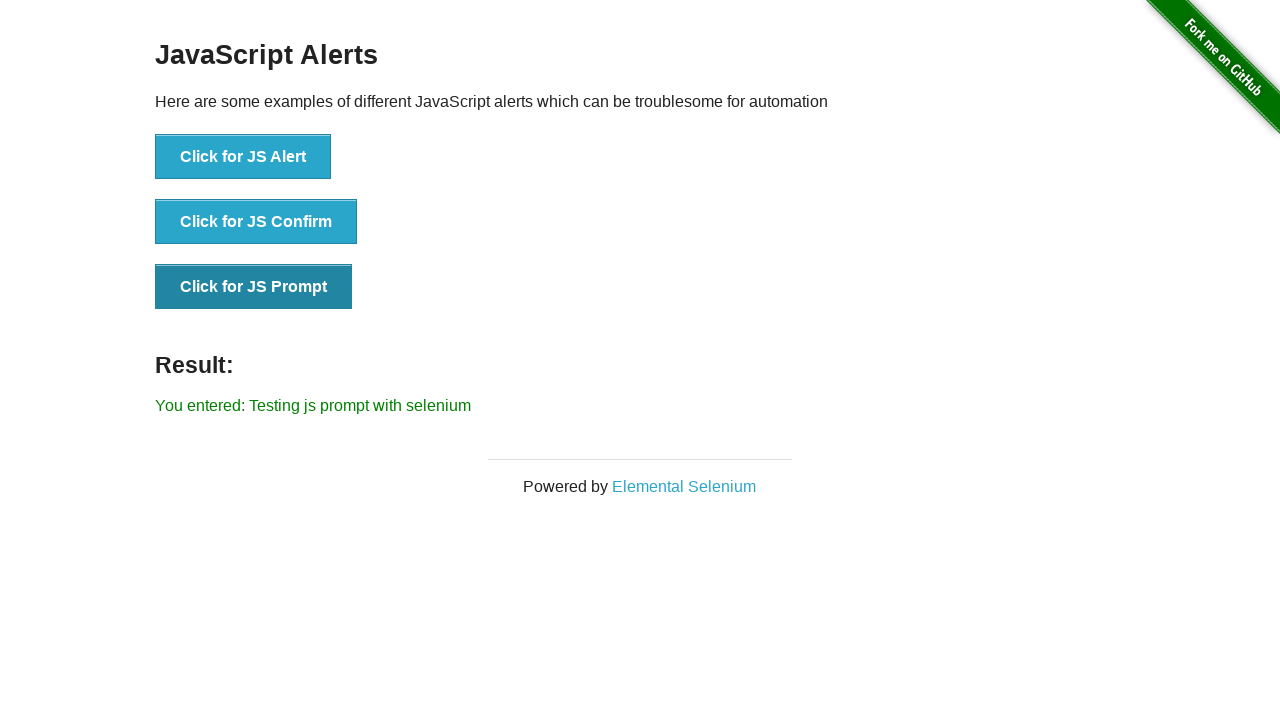

Retrieved result text from page
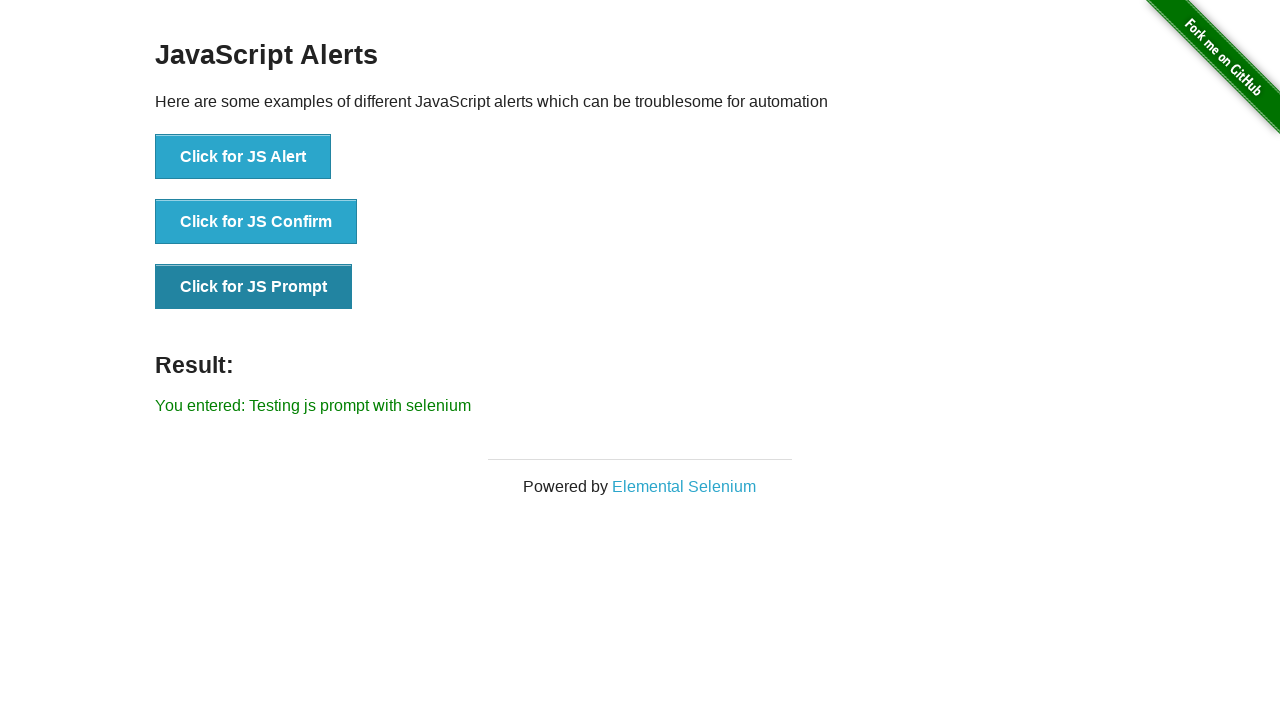

Verified result text matches expected prompt input: 'You entered: Testing js prompt with selenium'
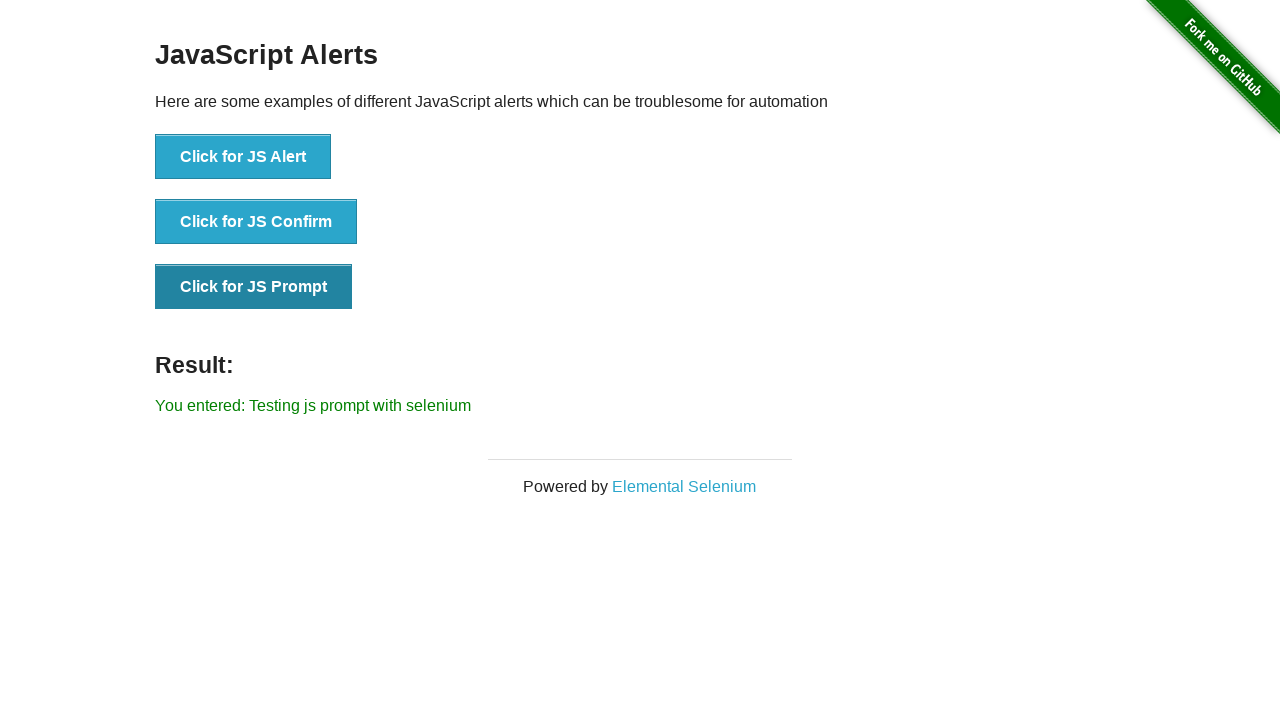

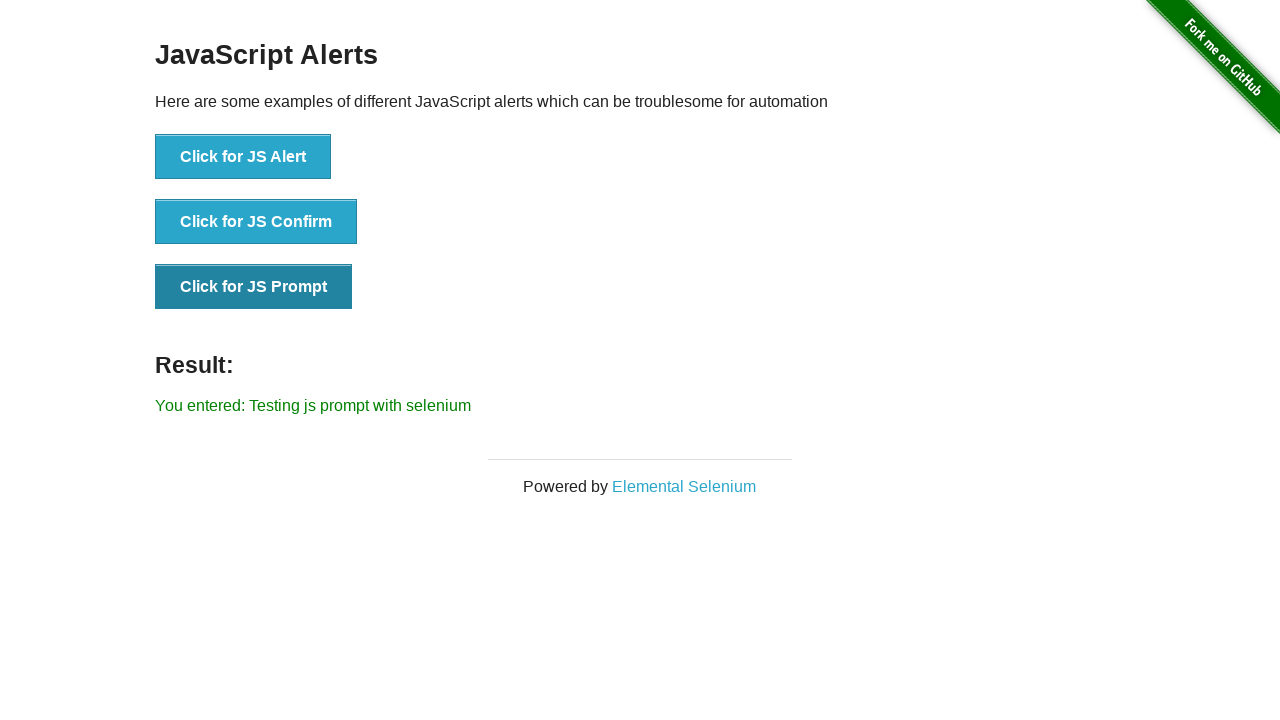